Tests text input functionality by filling a text box with a name and verifying the entered value

Starting URL: https://testautomationpractice.blogspot.com

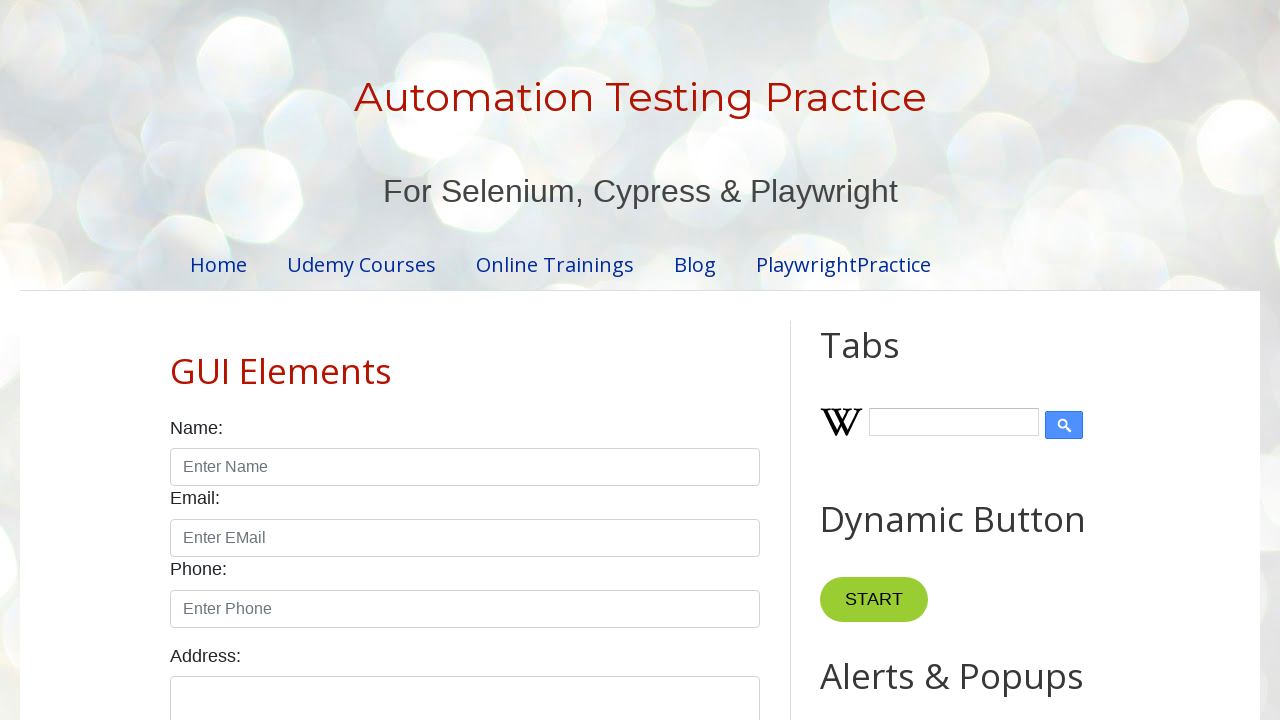

Text box with id 'name' is now visible
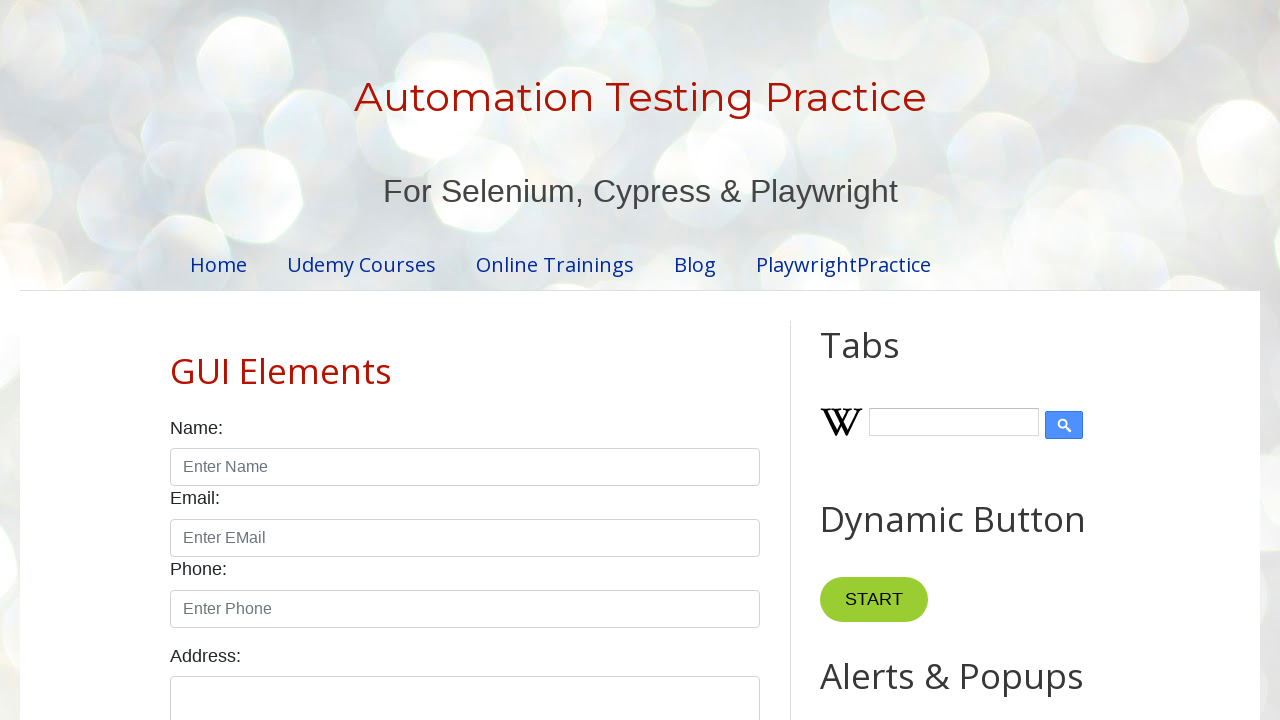

Filled text box with name 'John Keneddy' on #name
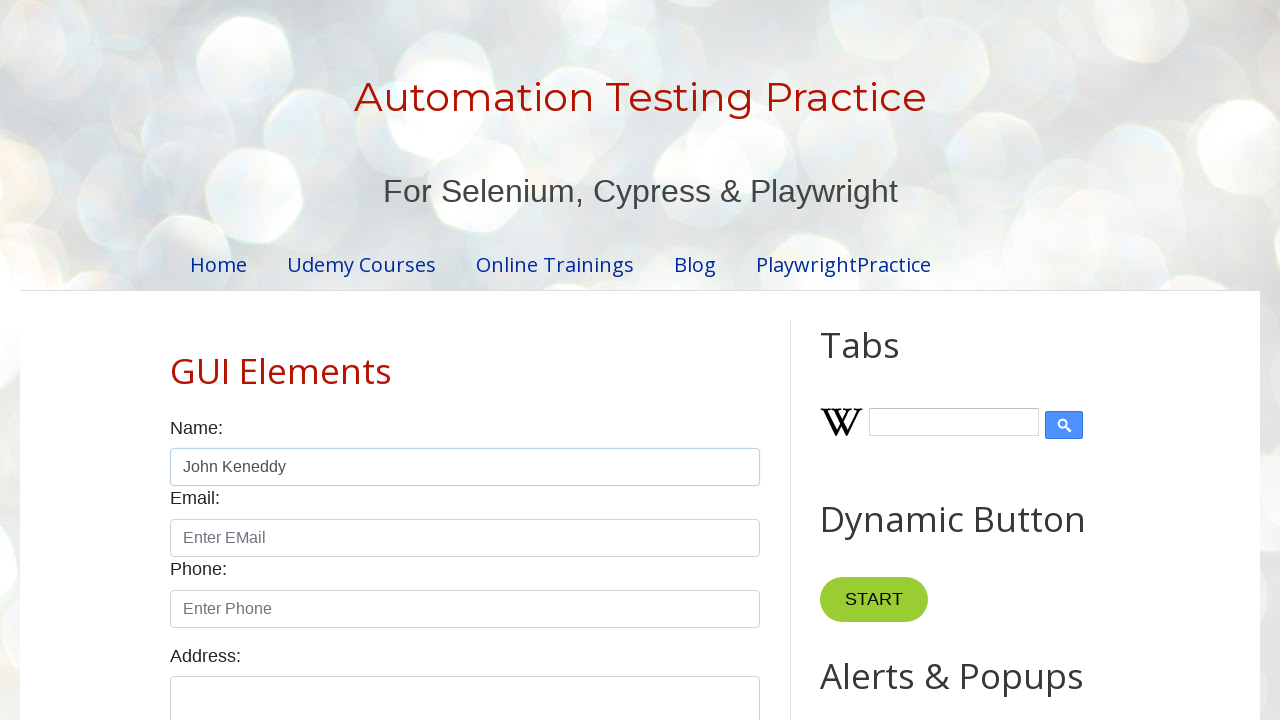

Retrieved entered value from text box
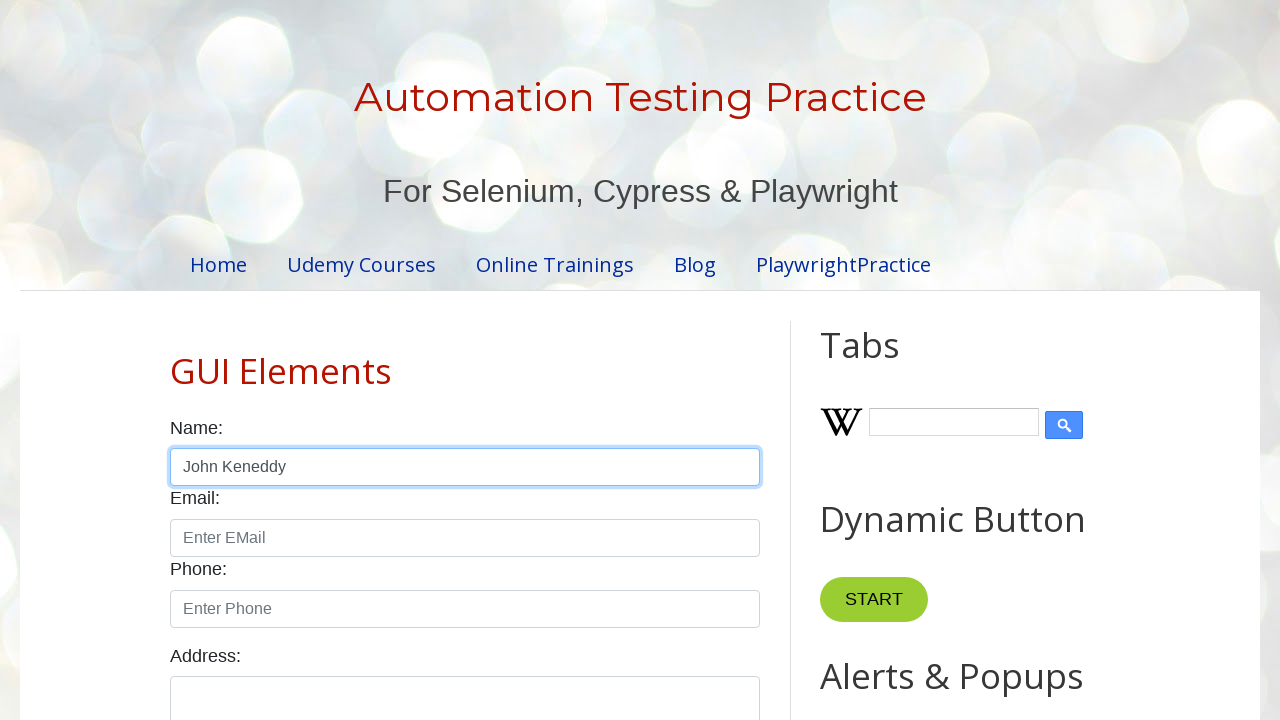

Verified that entered value matches 'John Keneddy'
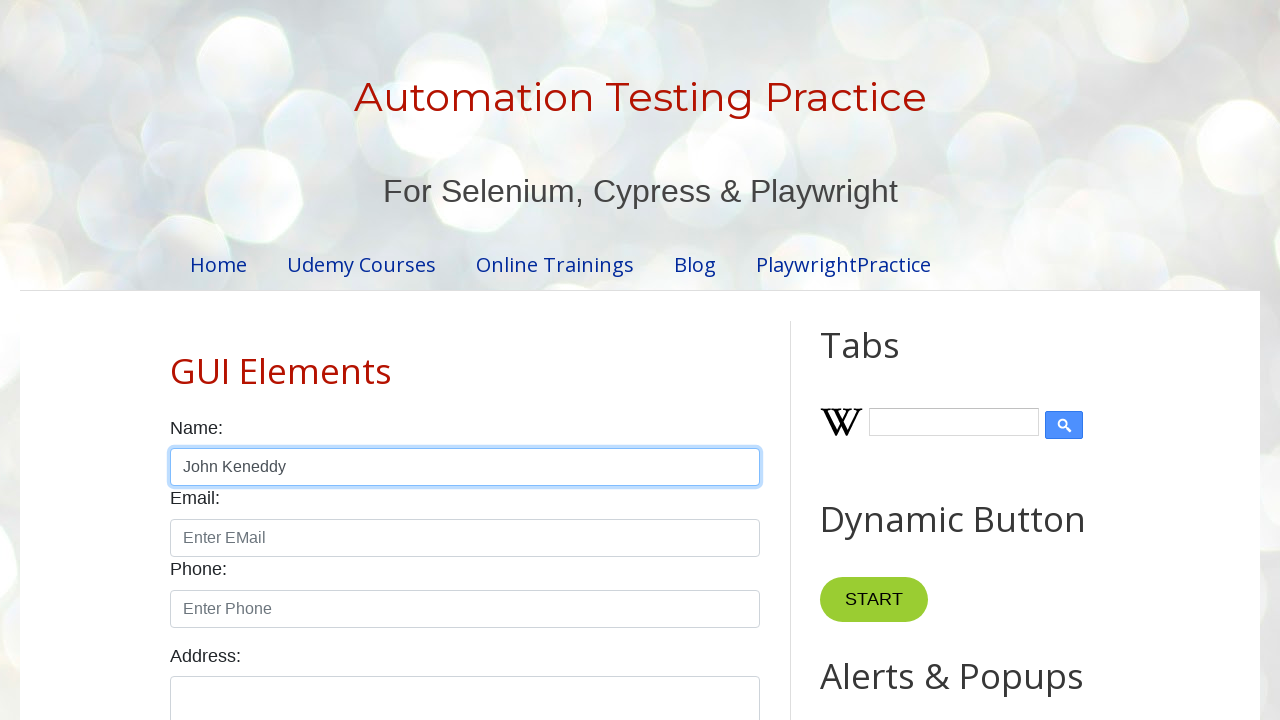

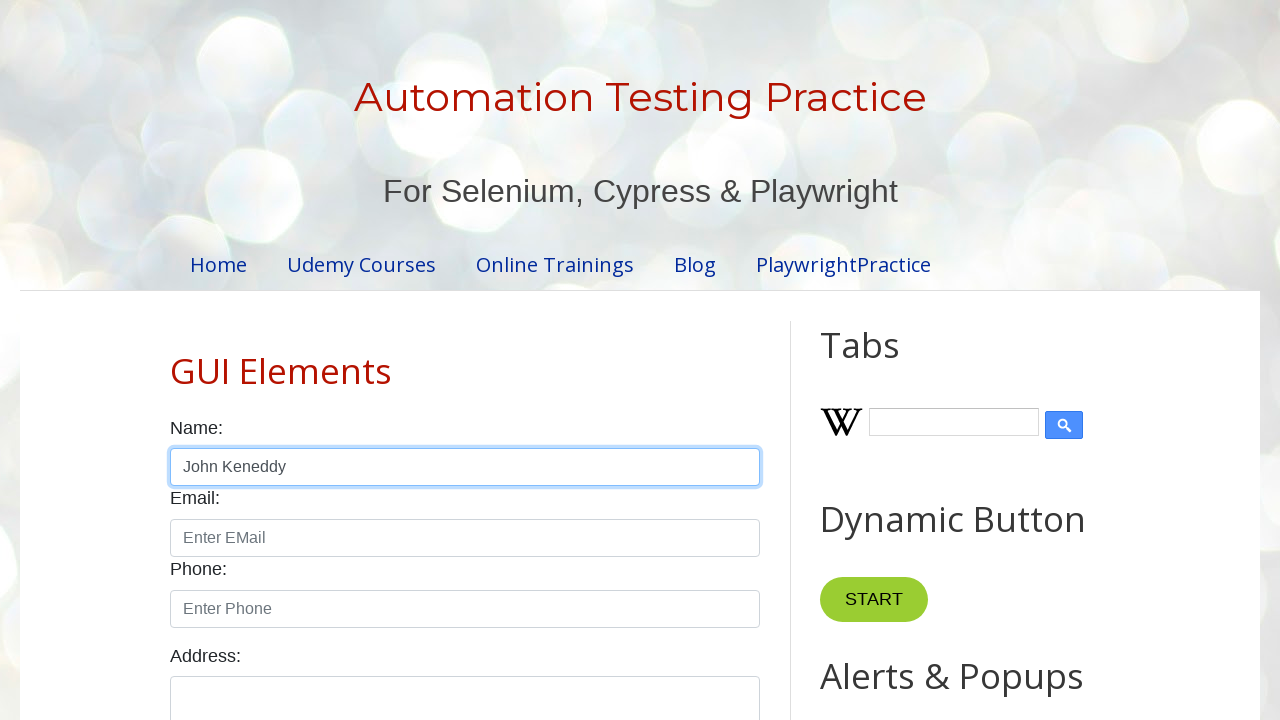